Tests alert dialog functionality by clicking the alert button and dismissing the alert with OK button

Starting URL: https://demo.mobiscroll.com/javascript/forms/alert-confirm-prompt

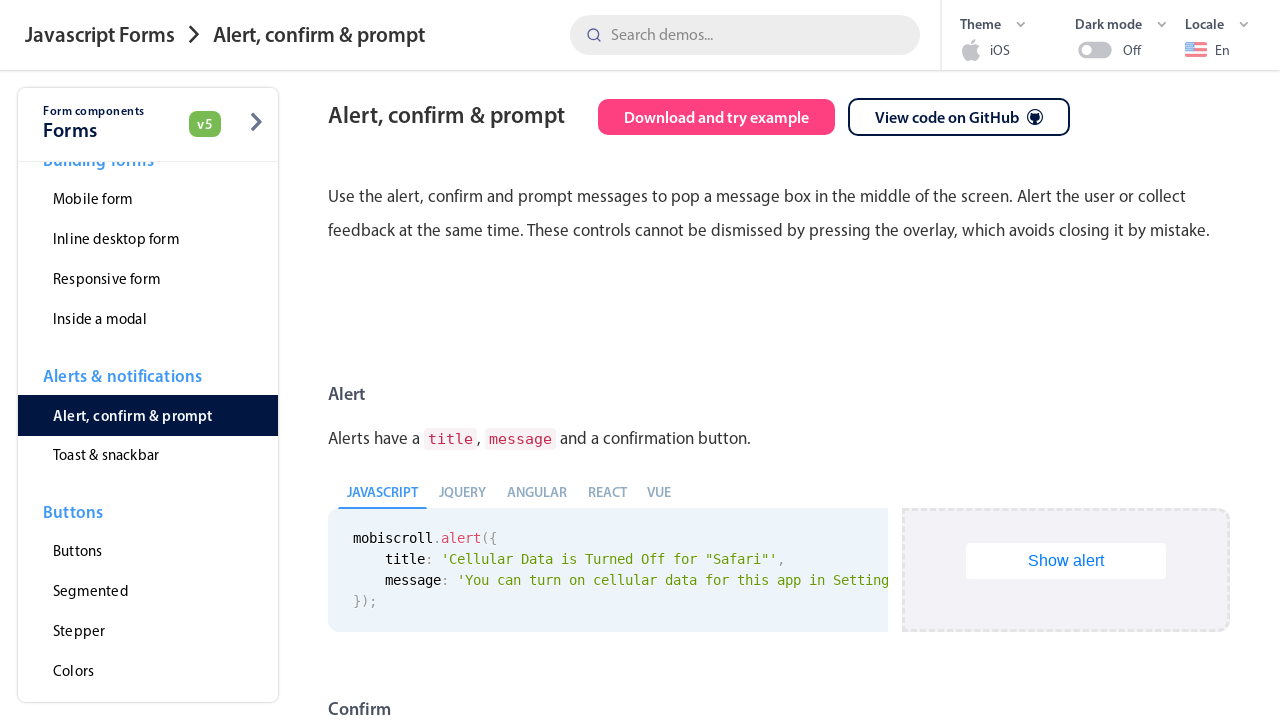

Clicked alert button to trigger the alert dialog at (1066, 561) on #show-alert
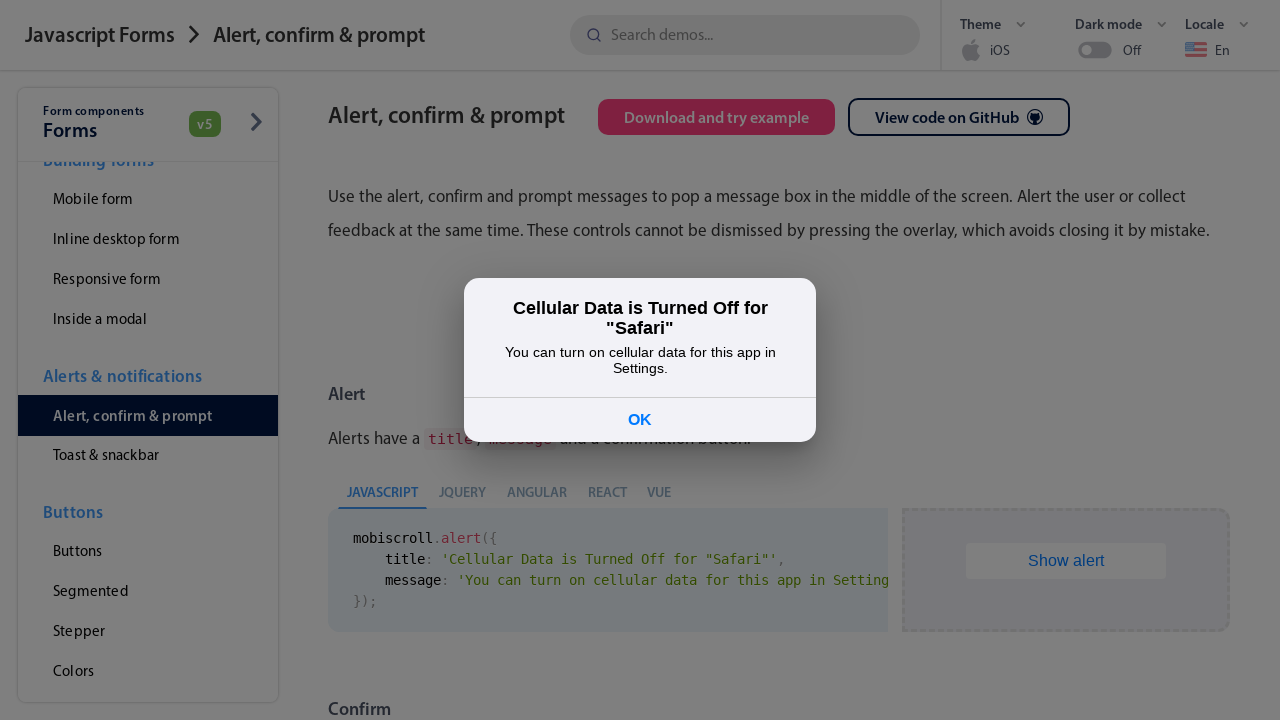

OK button appeared in the alert dialog
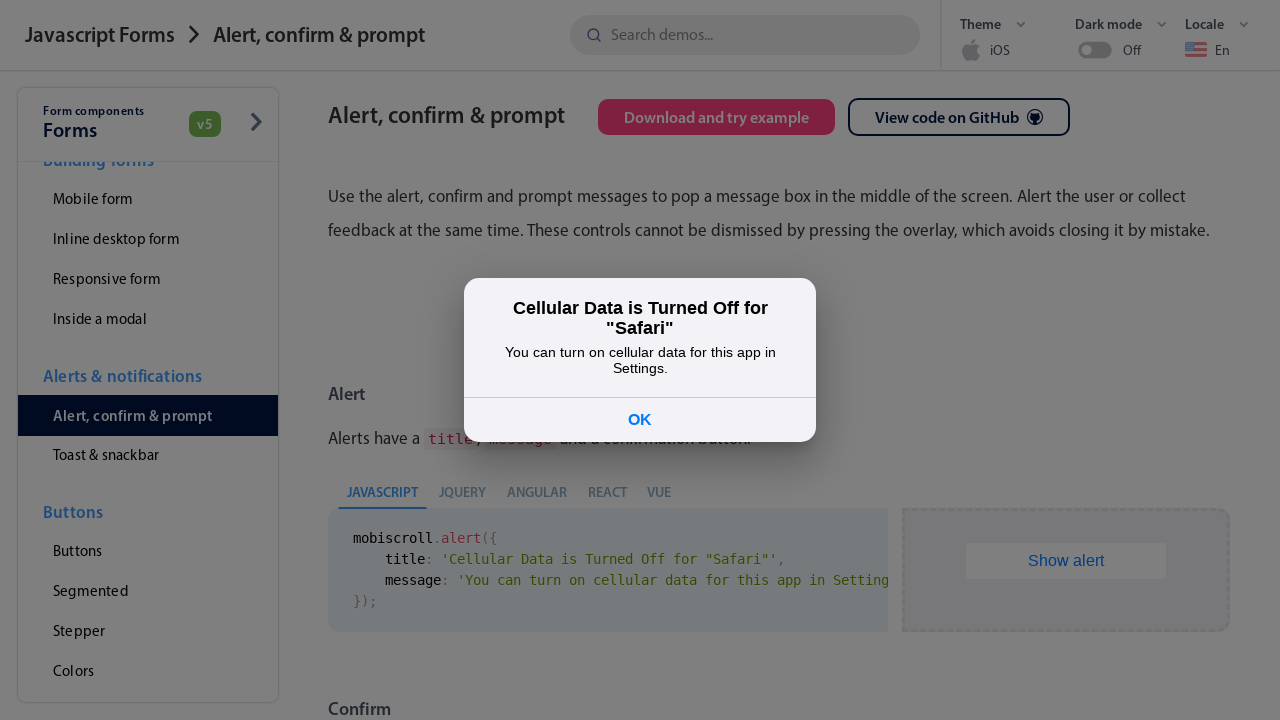

Retrieved dialog text: Cellular Data is Turned Off for "Safari"
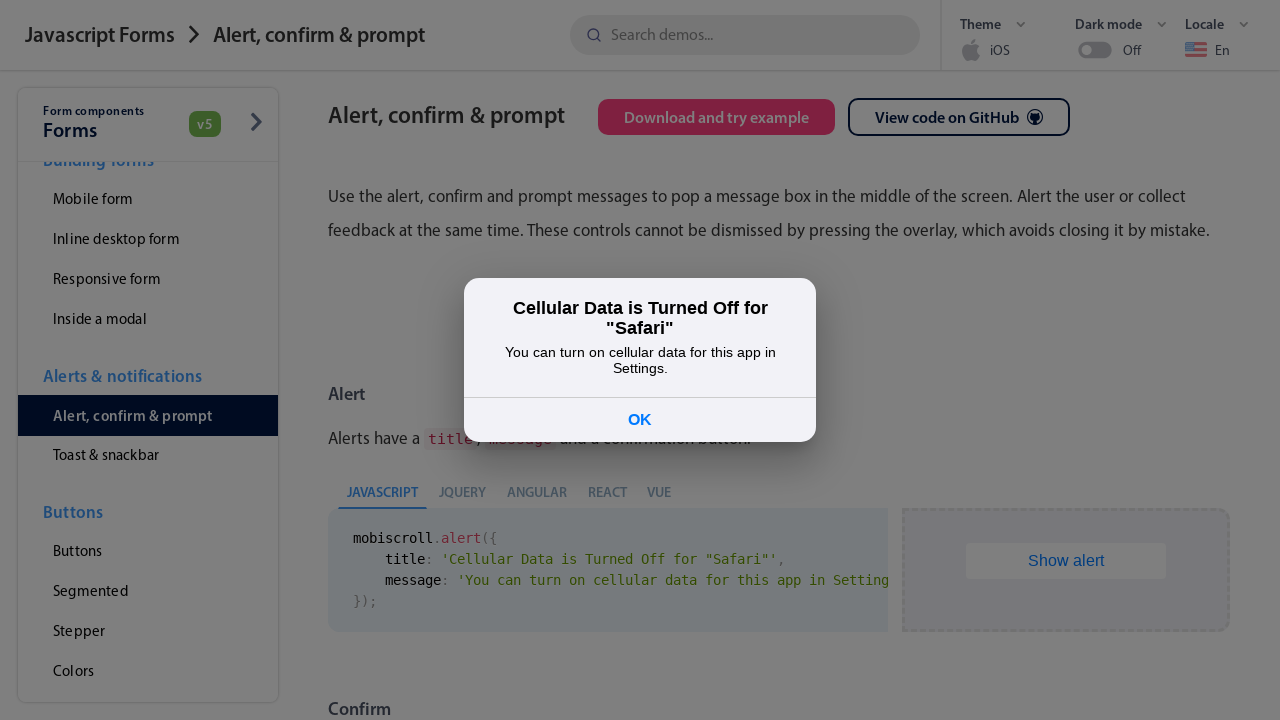

Clicked OK button to dismiss the alert dialog at (640, 419) on xpath=//button[text()='OK']
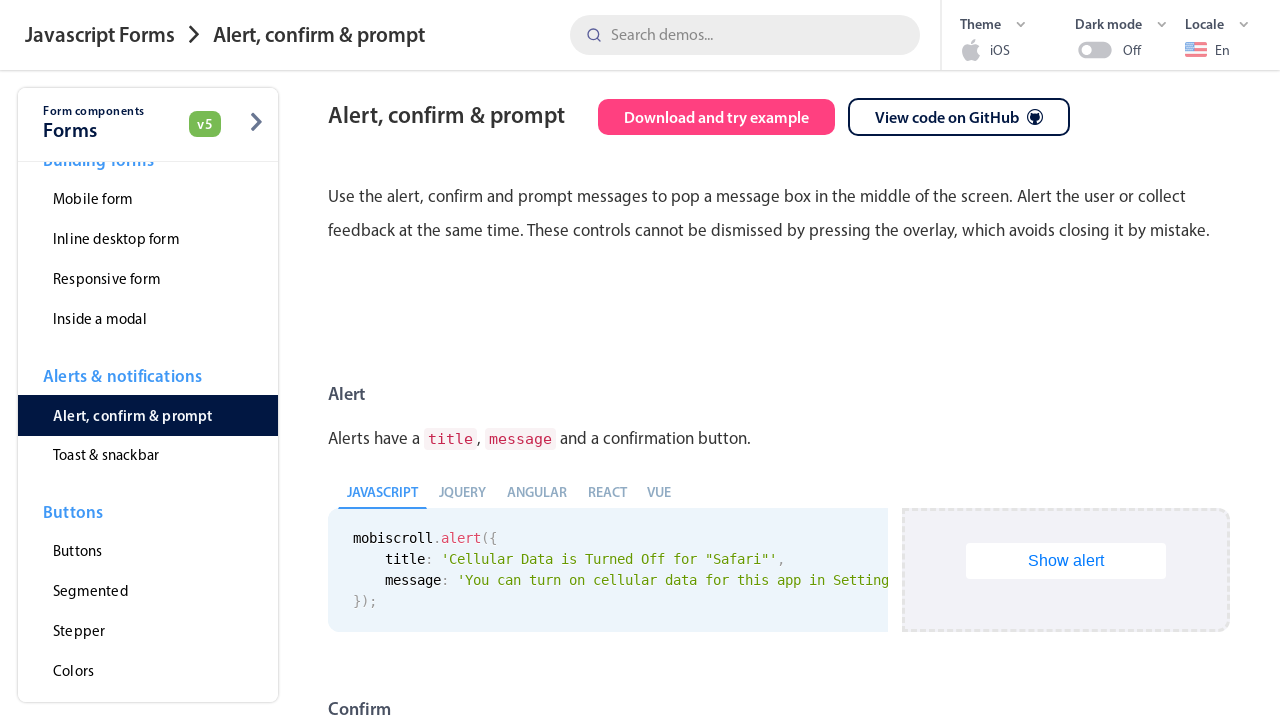

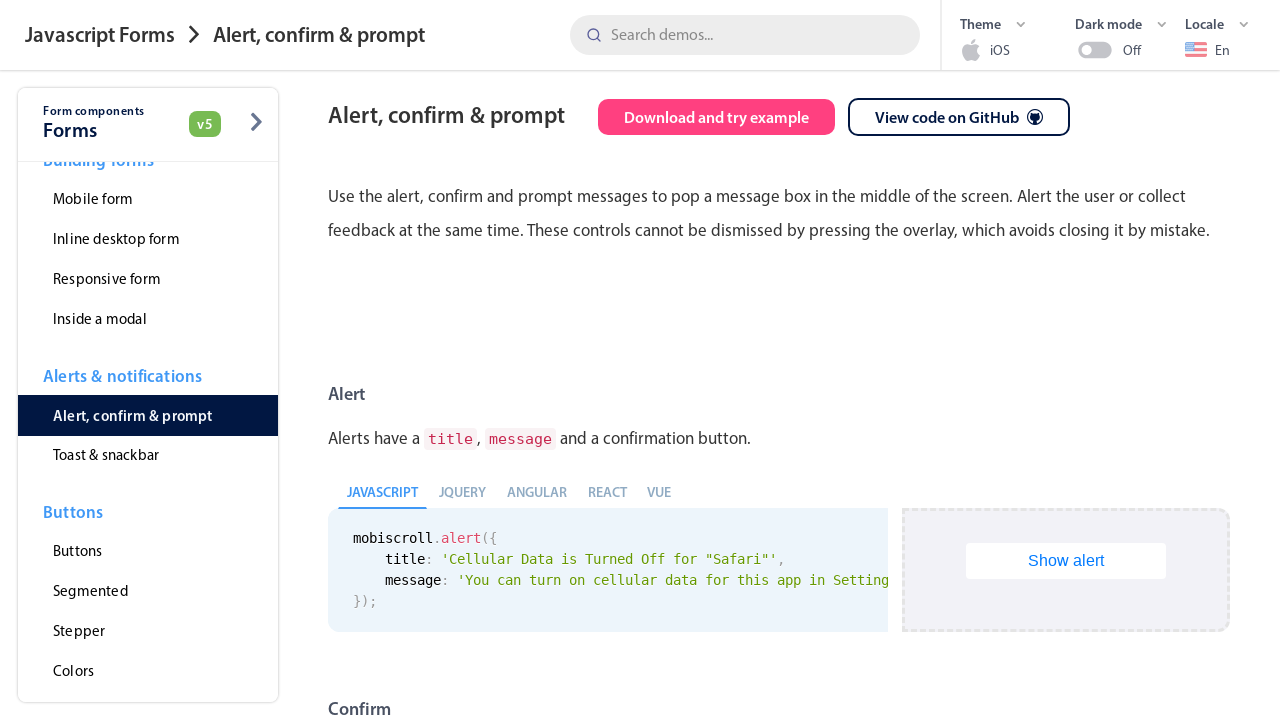